Tests unmarking items as complete by checking and then unchecking the first todo

Starting URL: https://demo.playwright.dev/todomvc

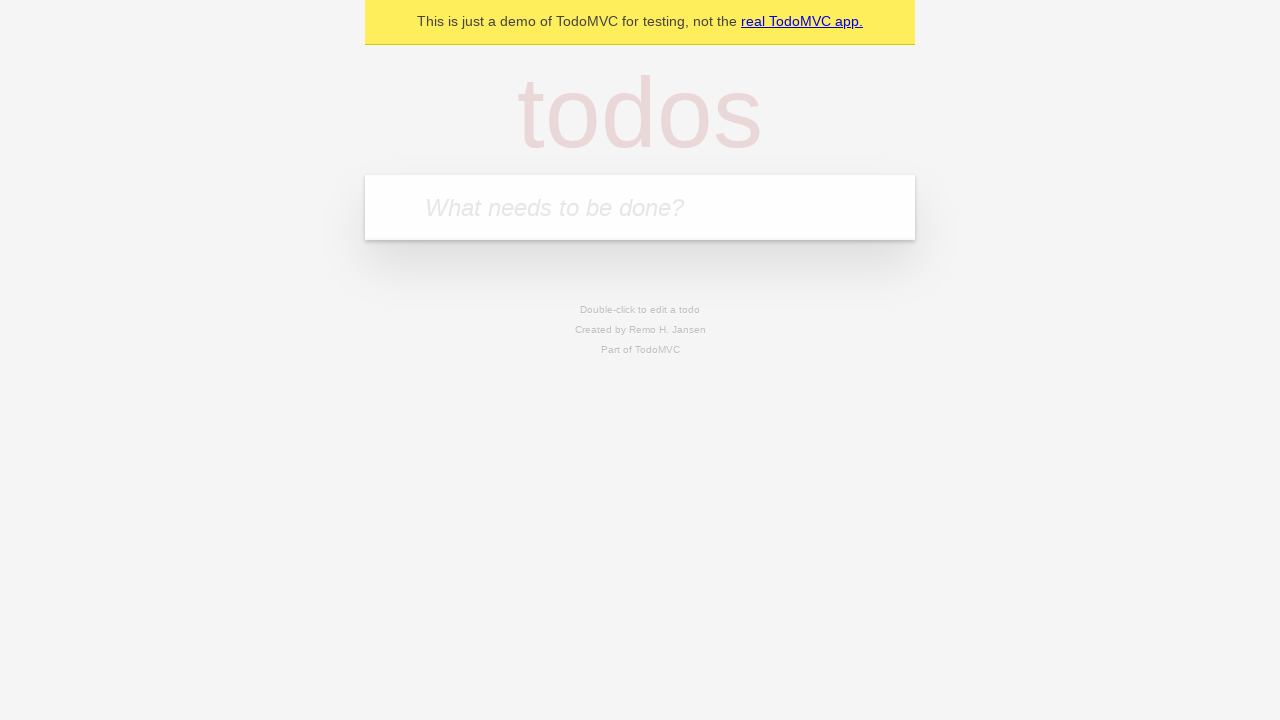

Filled new todo input with 'buy some cheese' on .new-todo
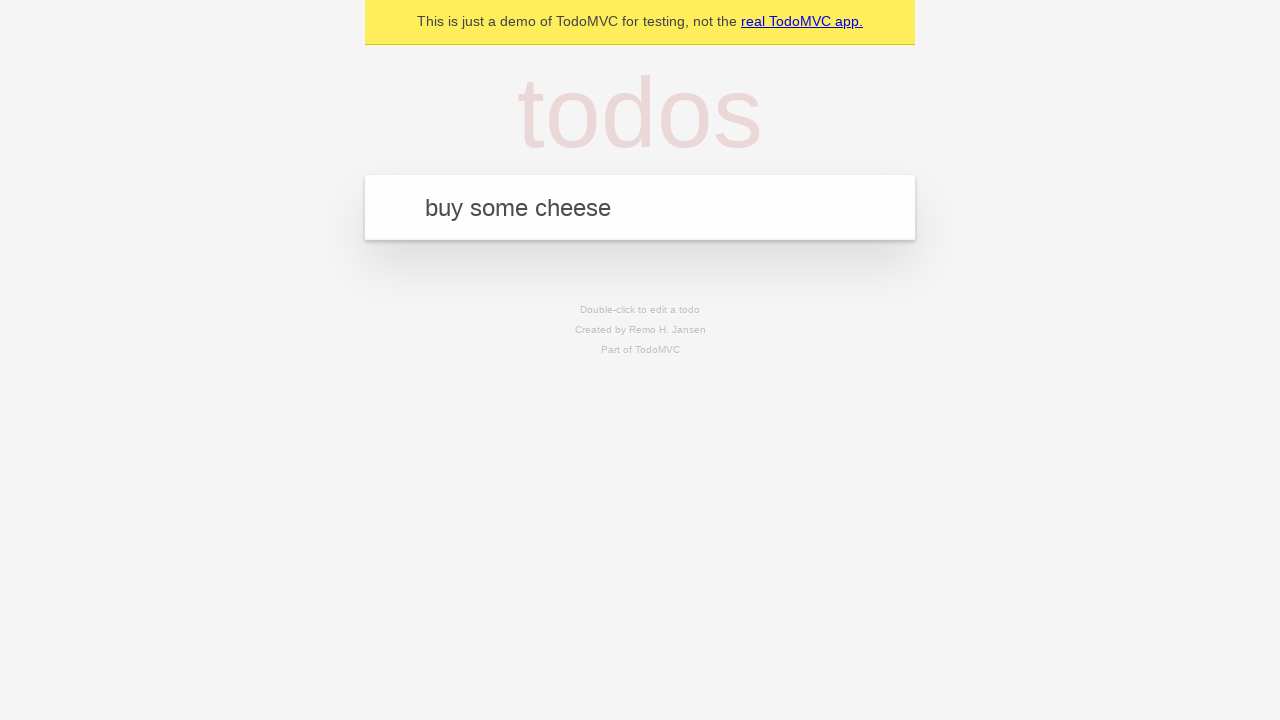

Pressed Enter to create first todo item on .new-todo
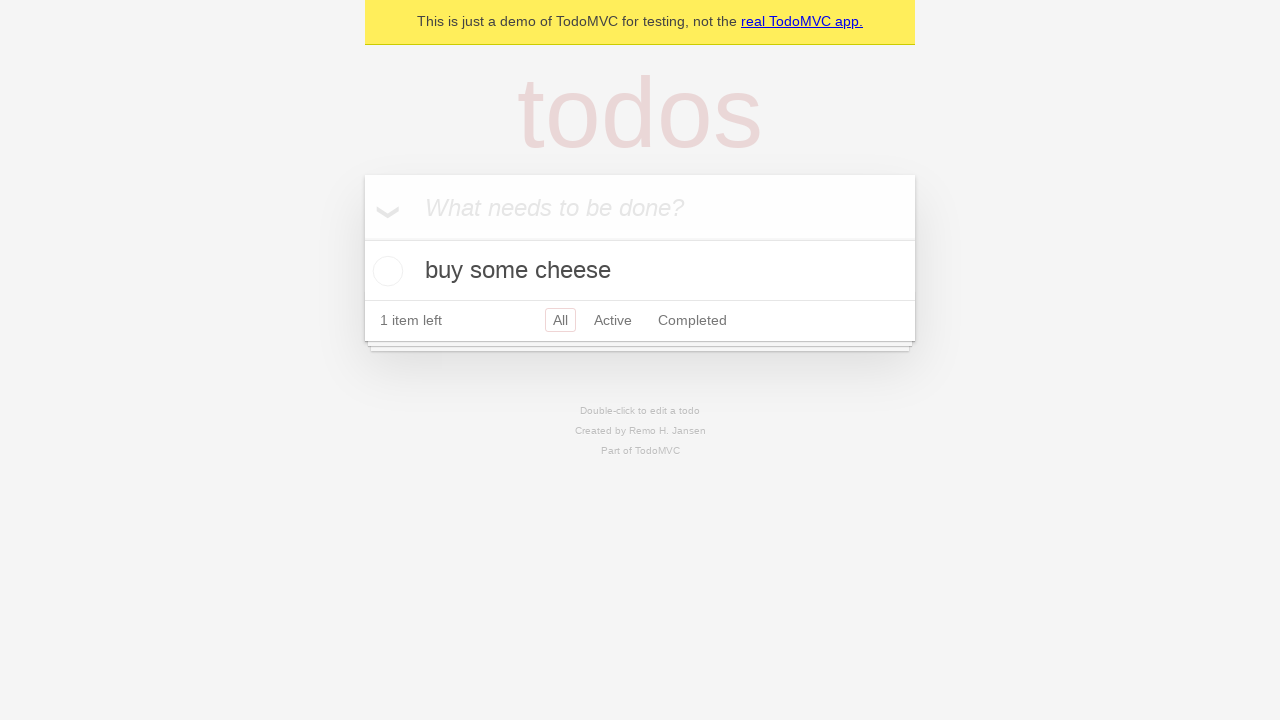

Filled new todo input with 'feed the cat' on .new-todo
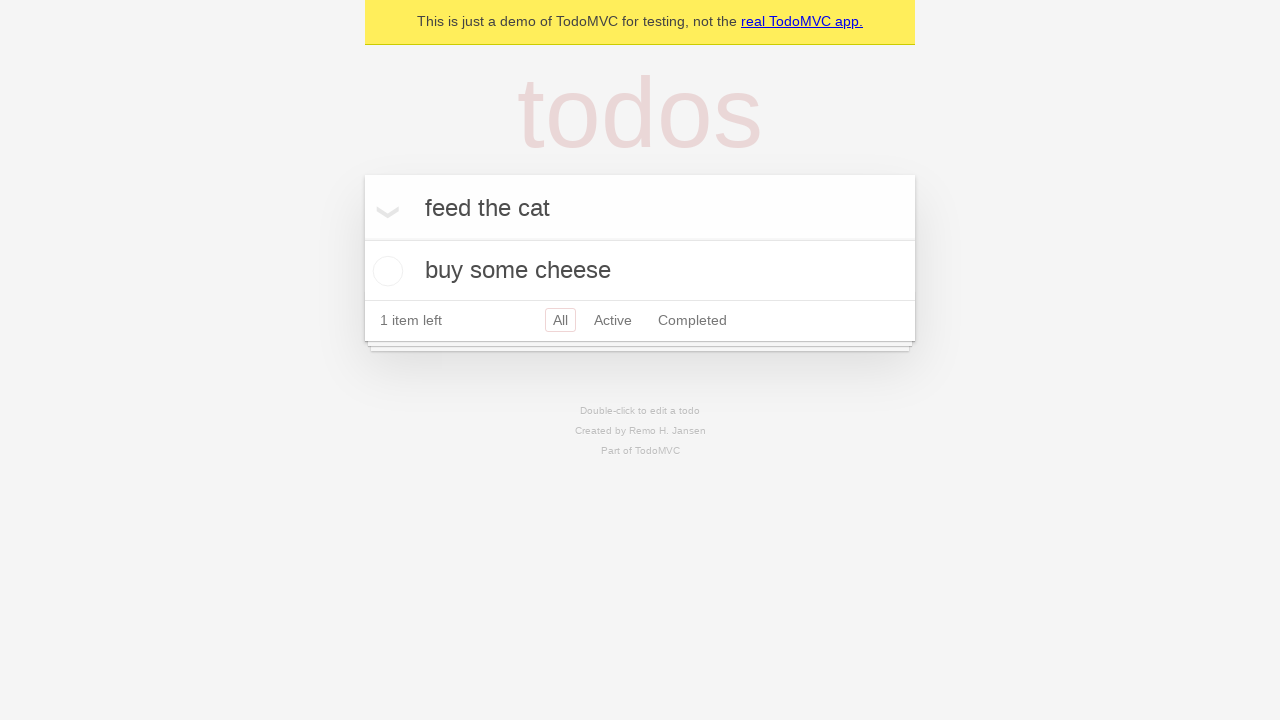

Pressed Enter to create second todo item on .new-todo
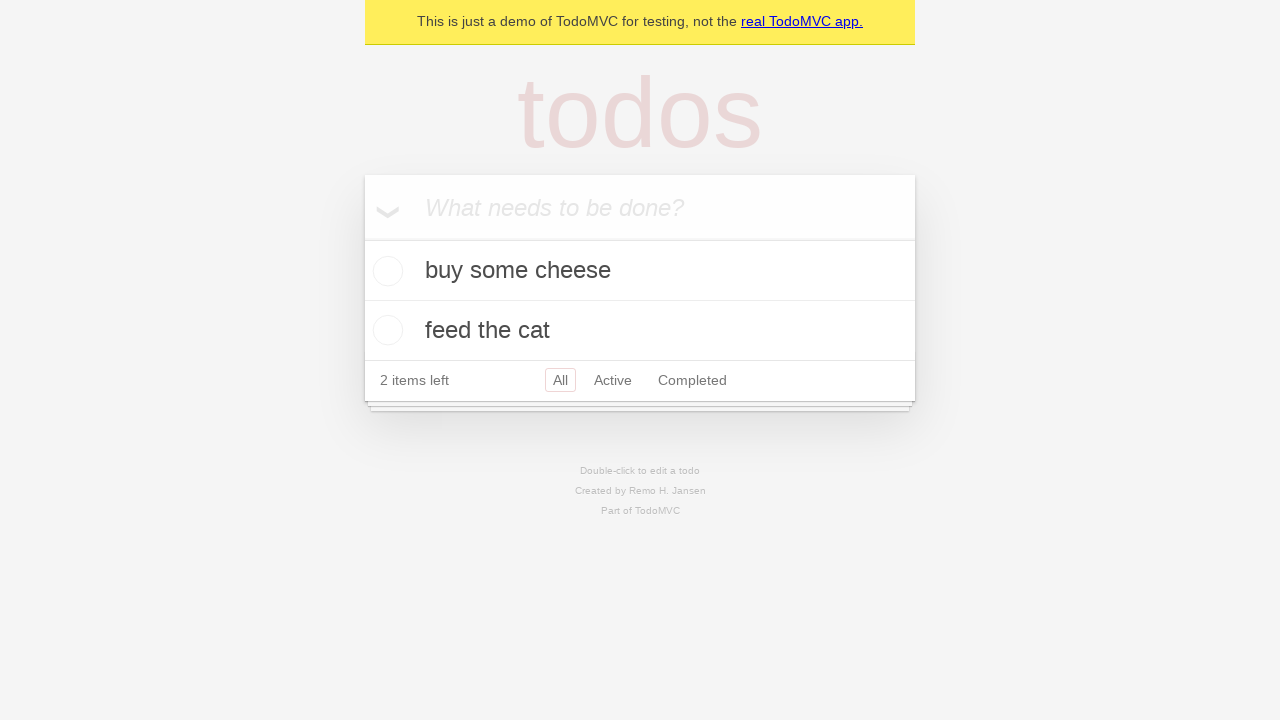

Waited for second todo item to be created
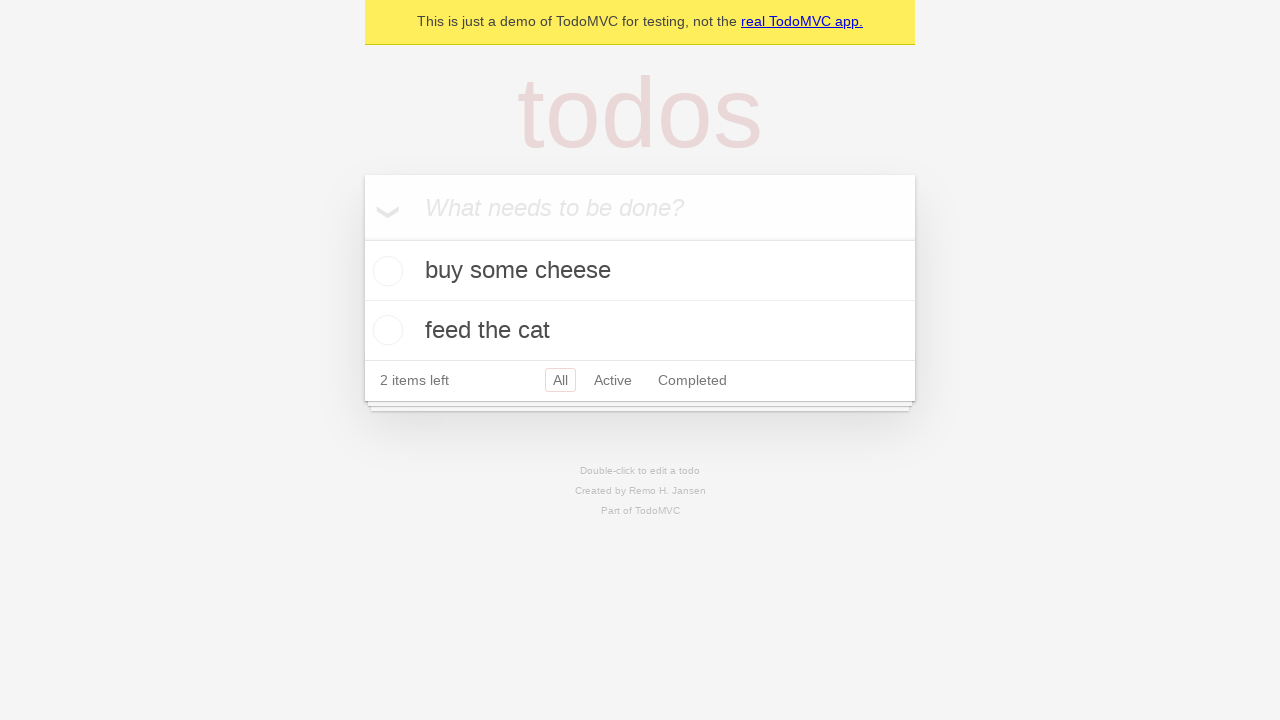

Checked the first todo item to mark it as complete at (385, 271) on .todo-list li >> nth=0 >> .toggle
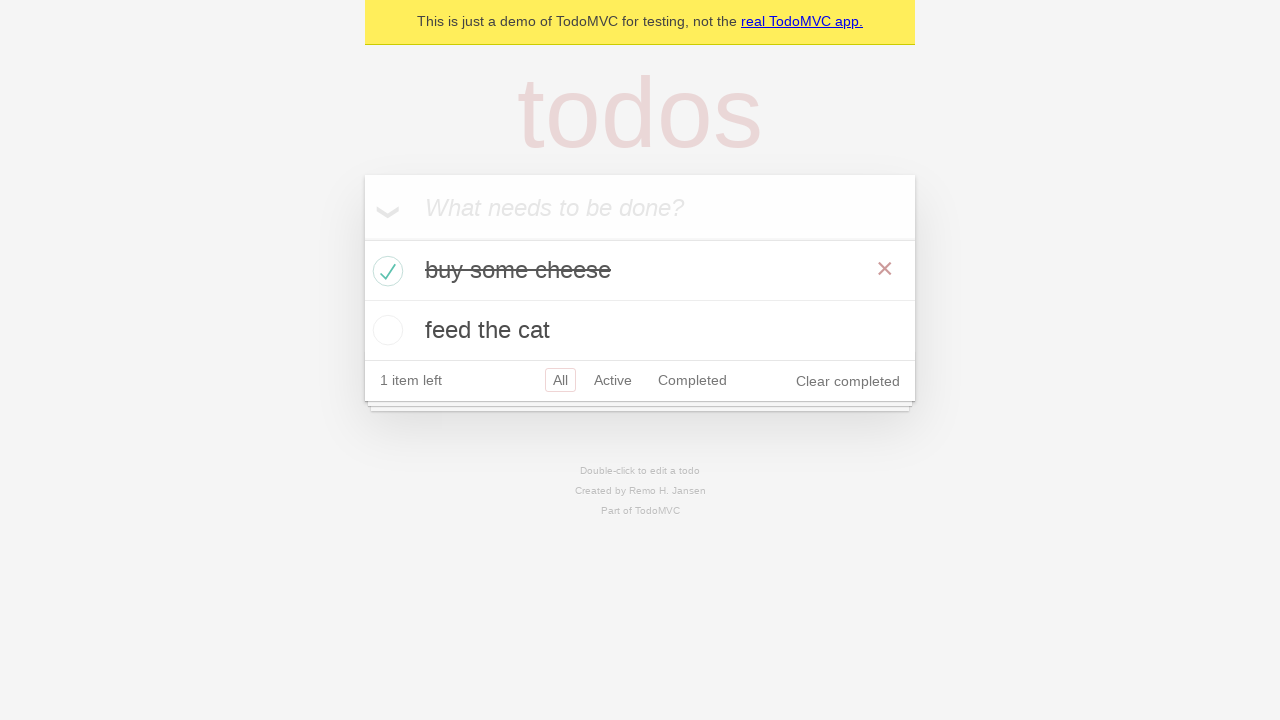

Unchecked the first todo item to mark it as incomplete at (385, 271) on .todo-list li >> nth=0 >> .toggle
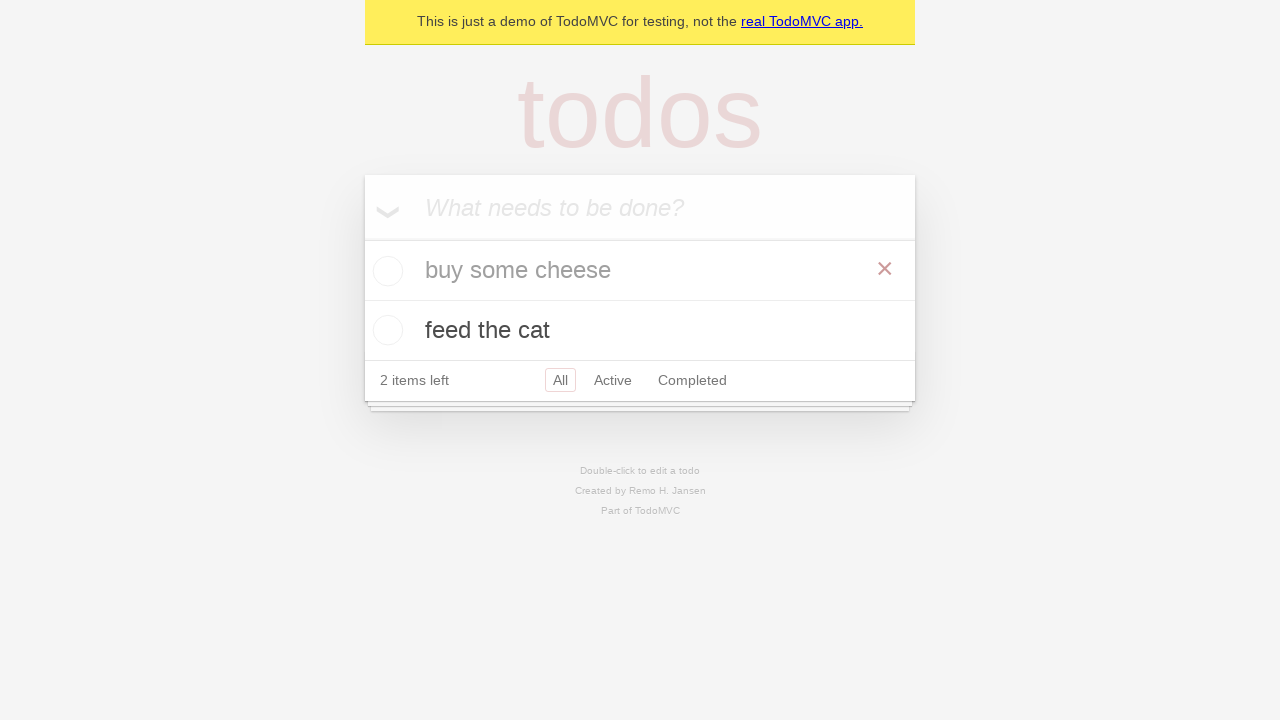

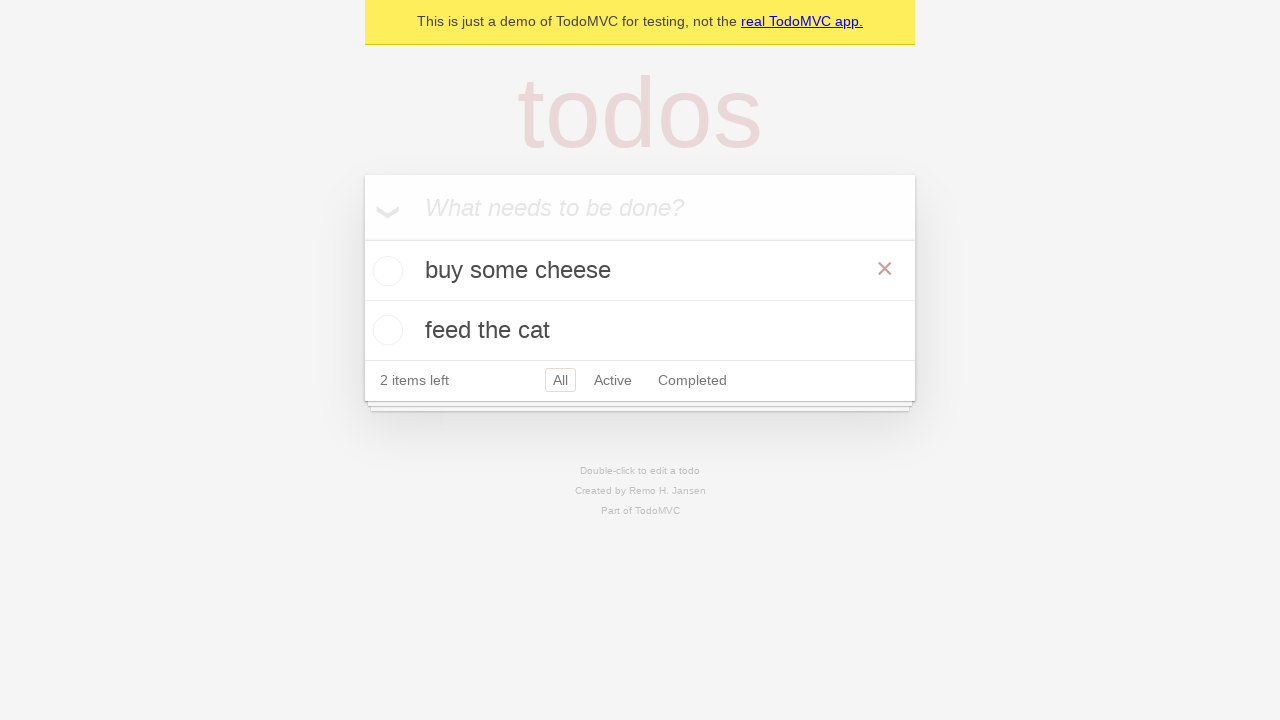